Tests Tab navigation through UI elements including toolbar buttons and help navigation

Starting URL: https://elan-language.github.io/LanguageAndIDE/

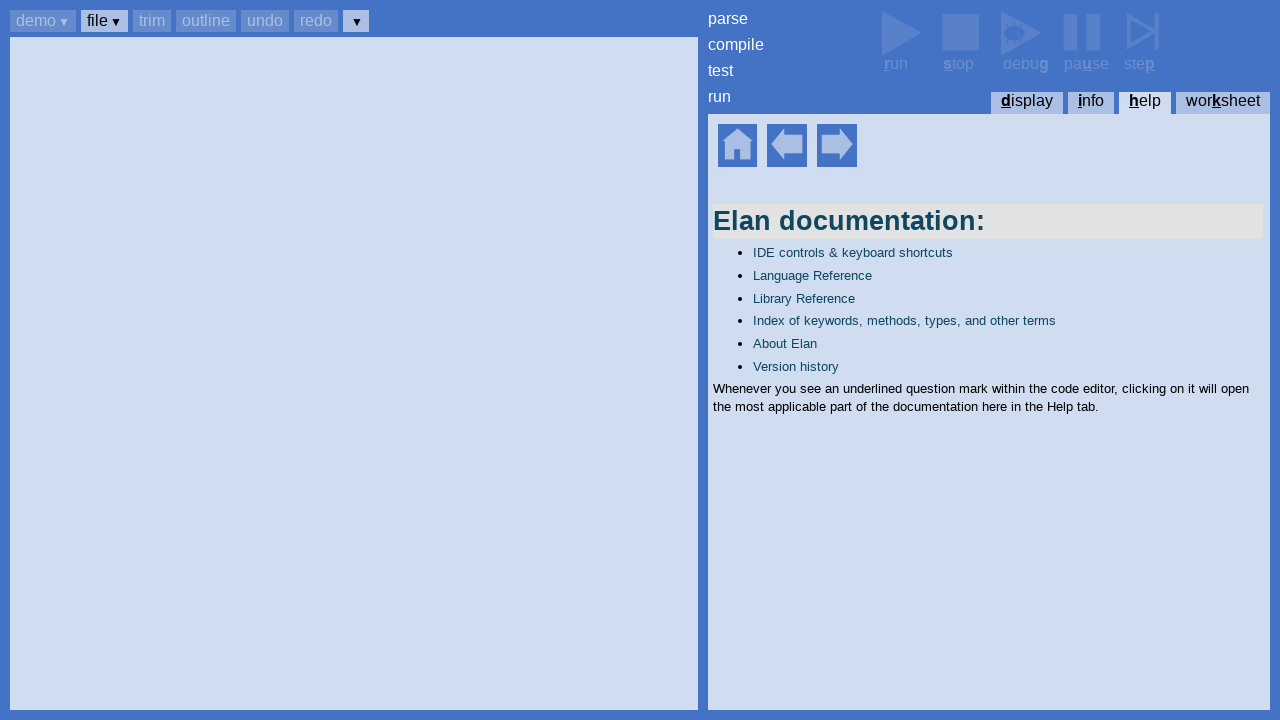

Set up dialog handler to auto-accept dialogs
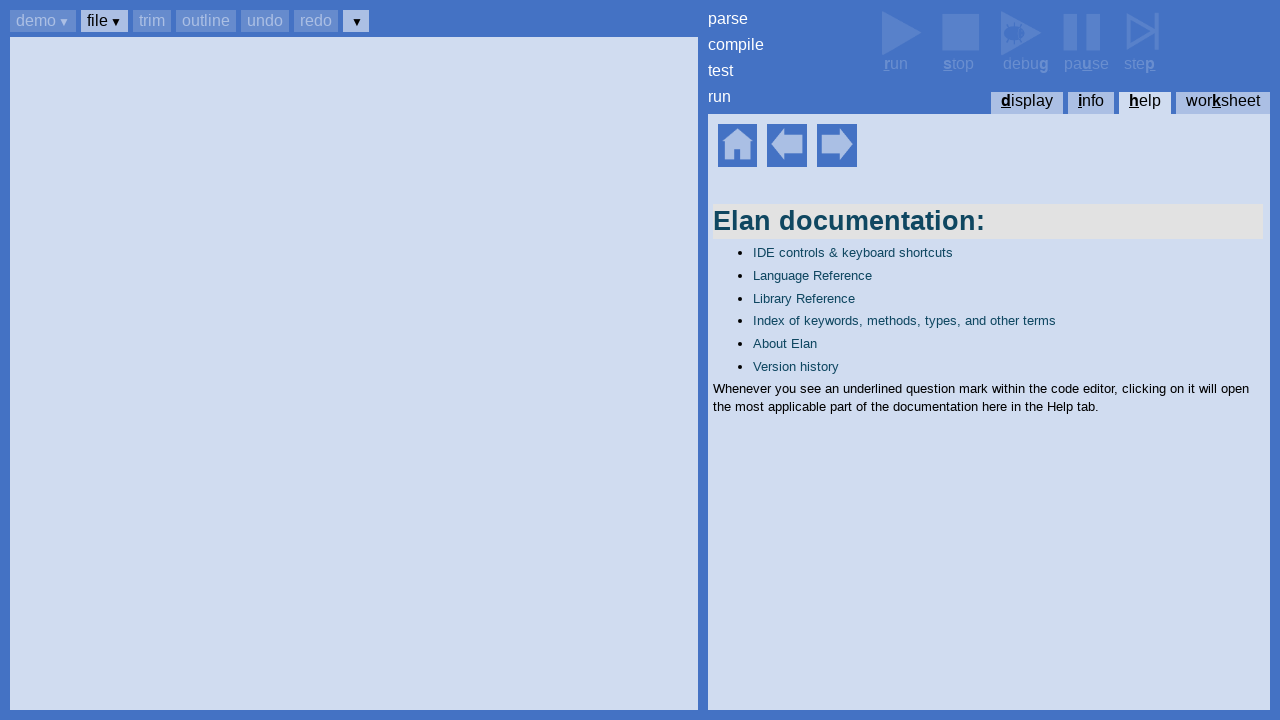

Help home element became visible
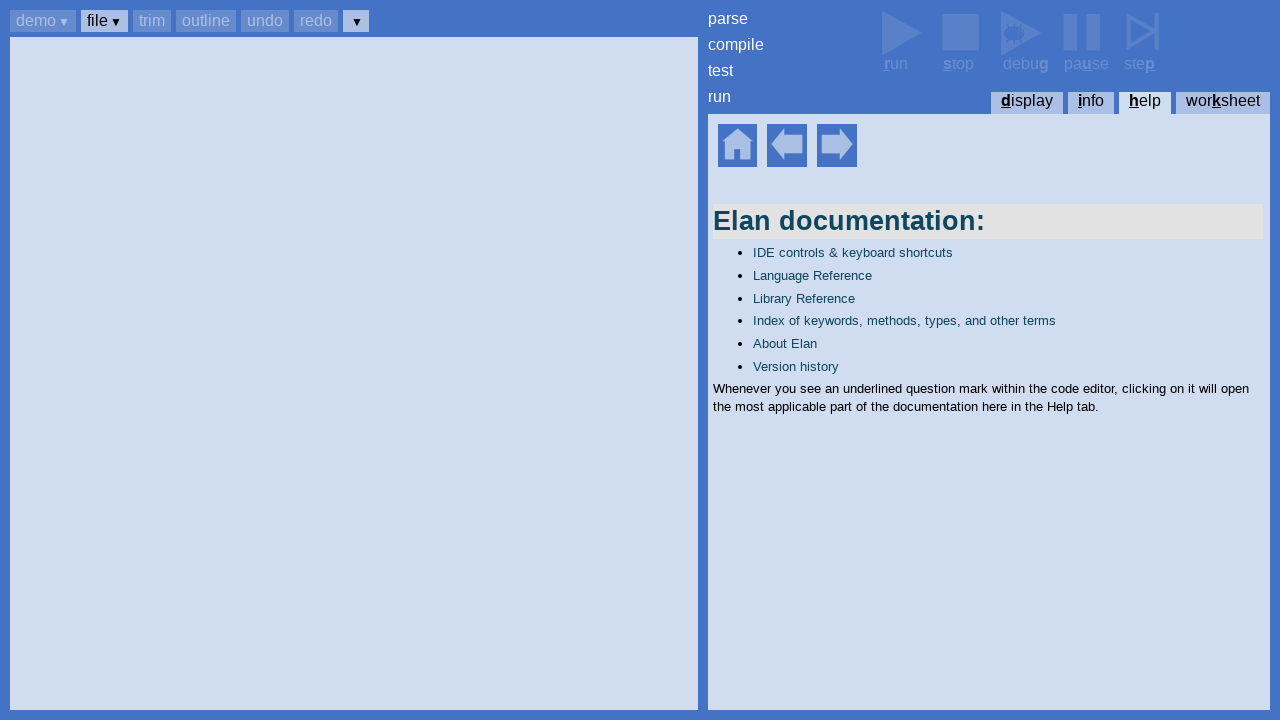

Pressed Ctrl+B to focus toolbar
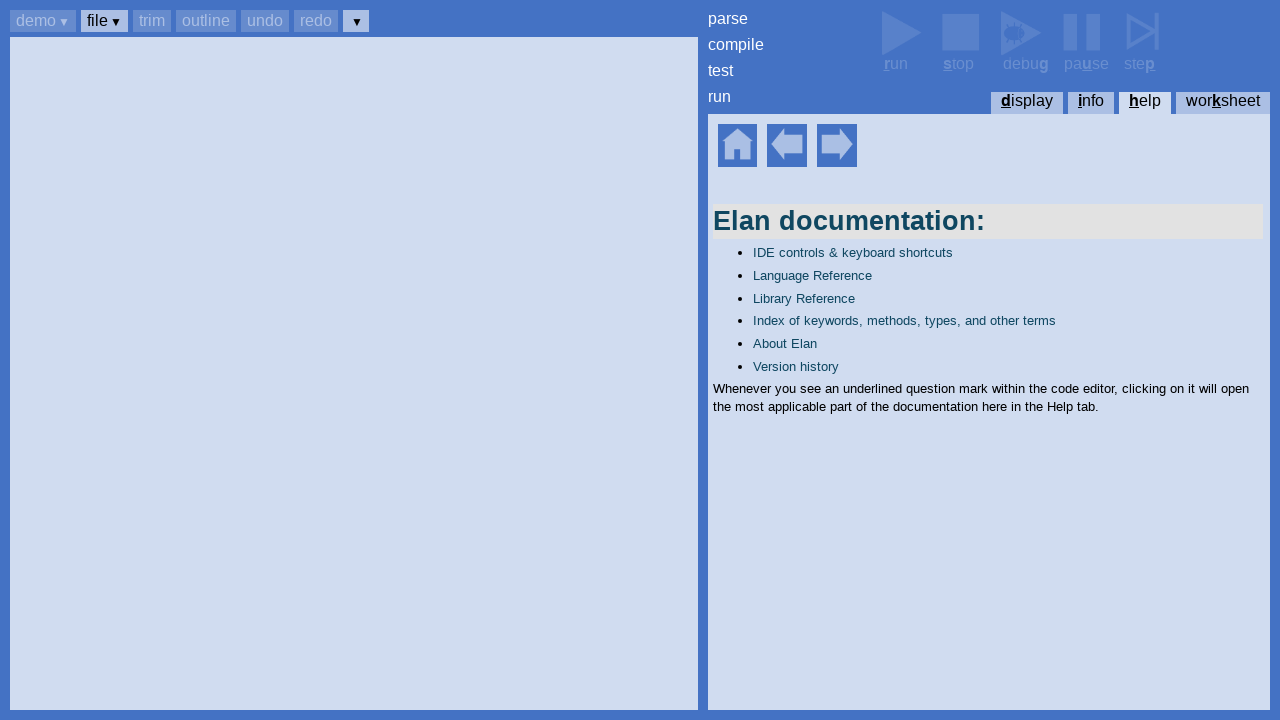

Pressed Tab to navigate to first toolbar button
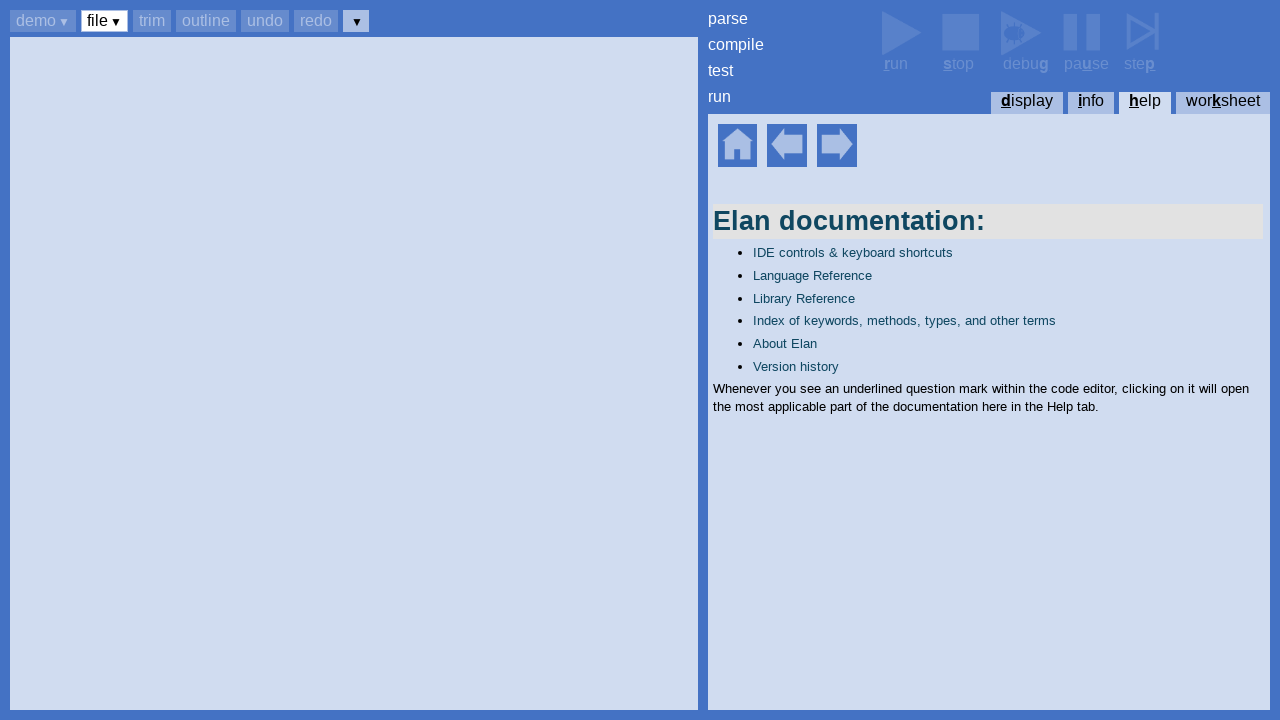

Pressed Tab to navigate to second toolbar button
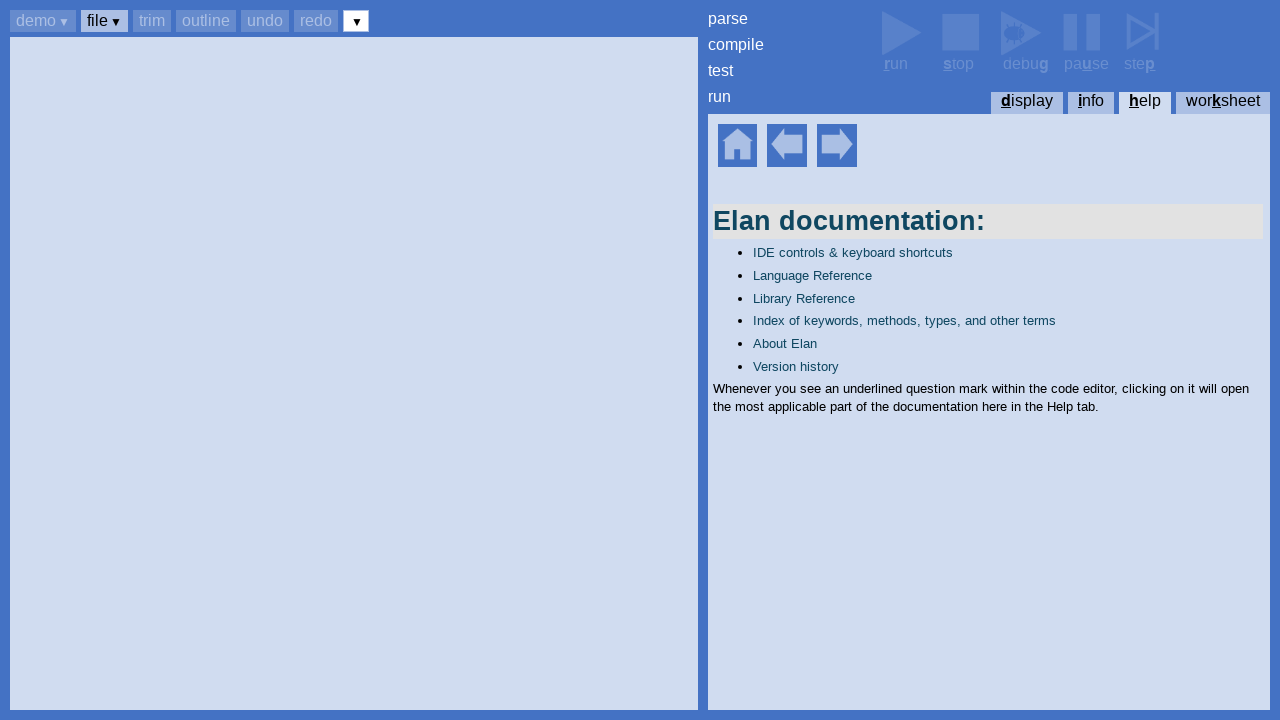

Pressed Tab to navigate to third toolbar button
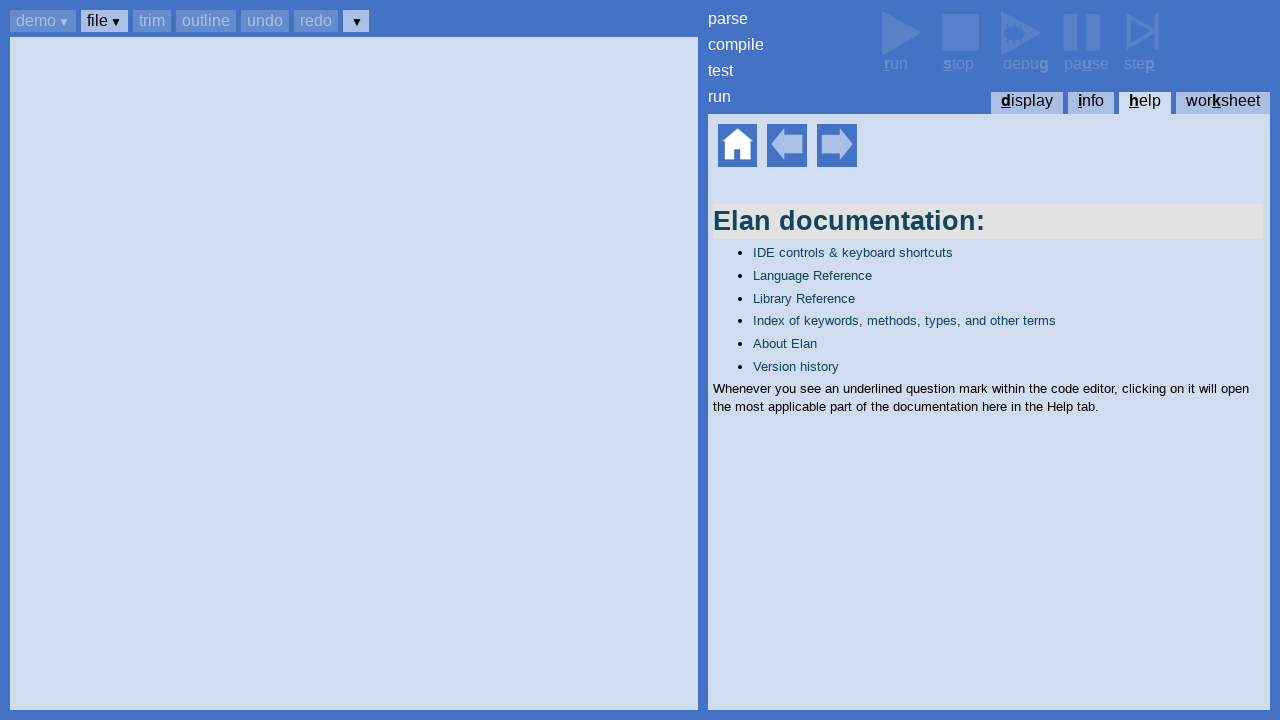

Pressed Tab to navigate to fourth toolbar button
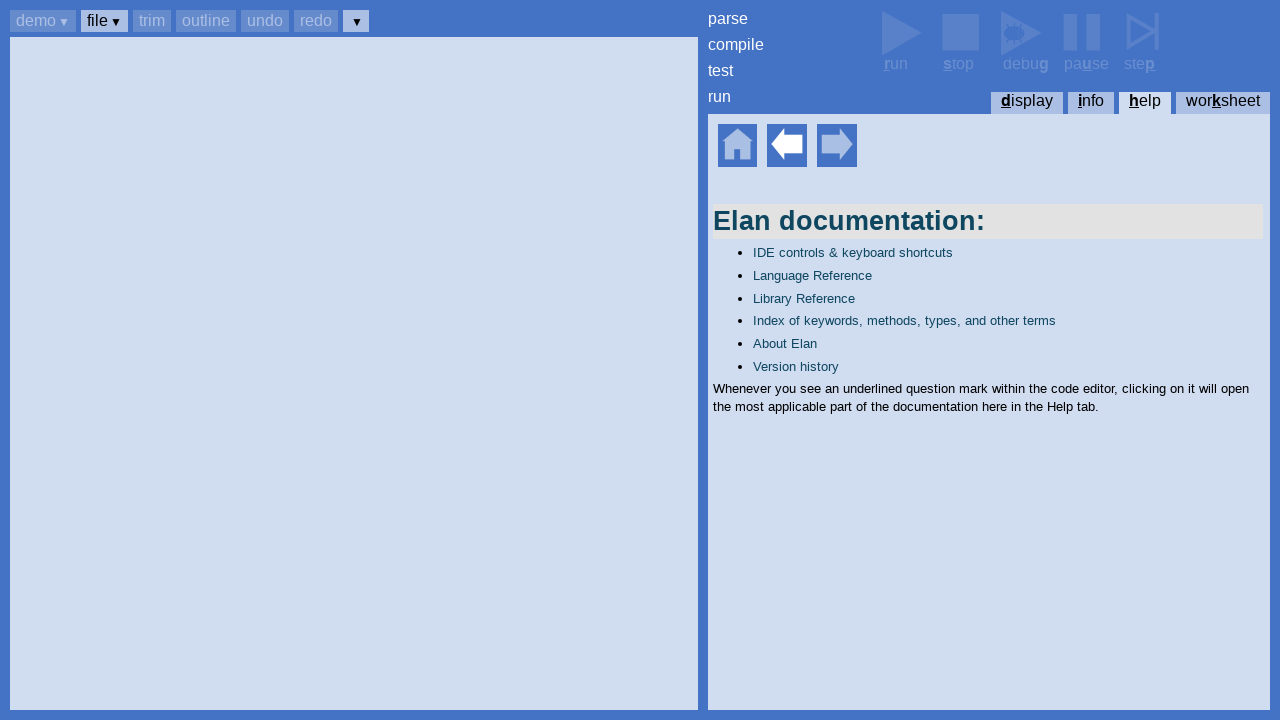

Pressed Tab to navigate to fifth toolbar button
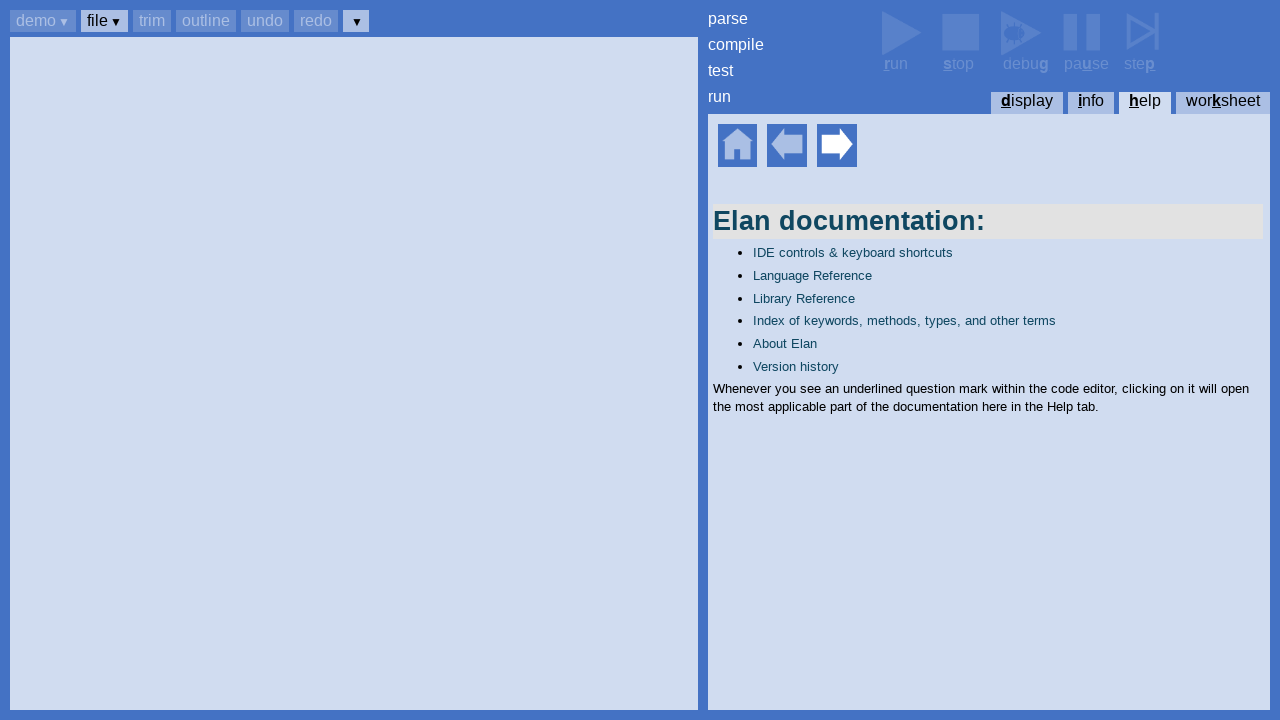

Pressed Tab to navigate to sixth toolbar button
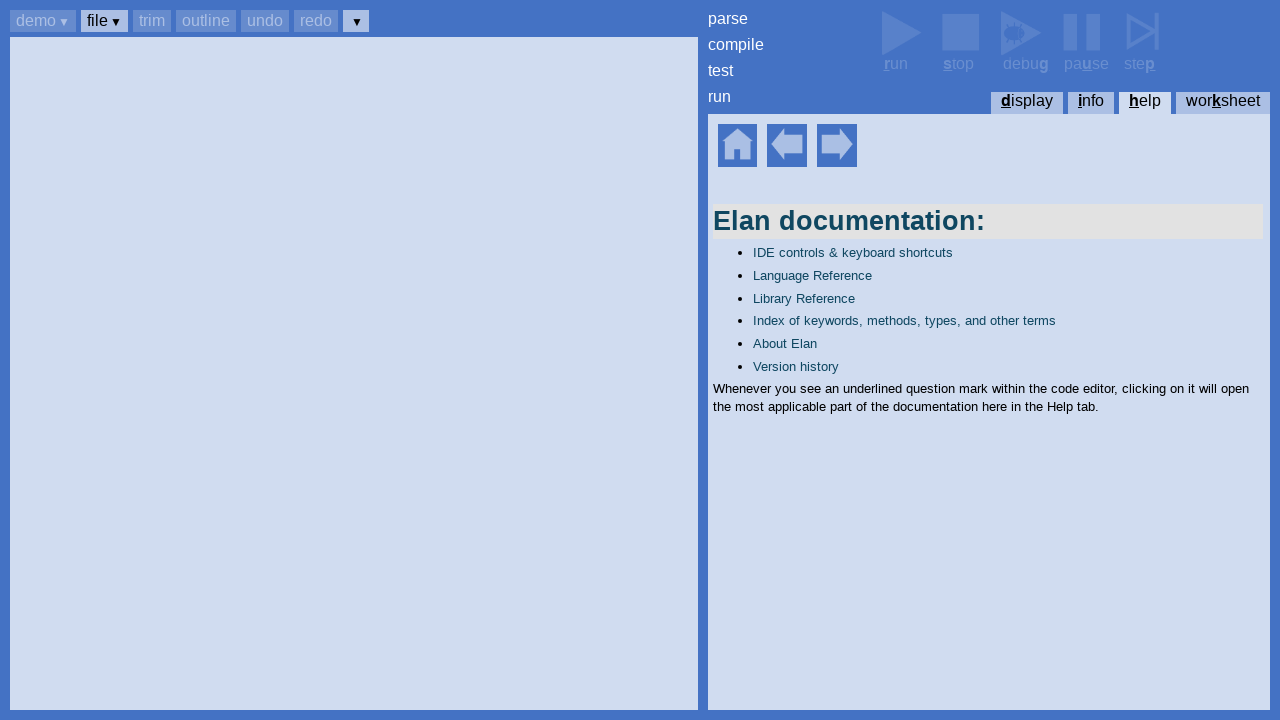

Pressed Ctrl+P to switch to program view
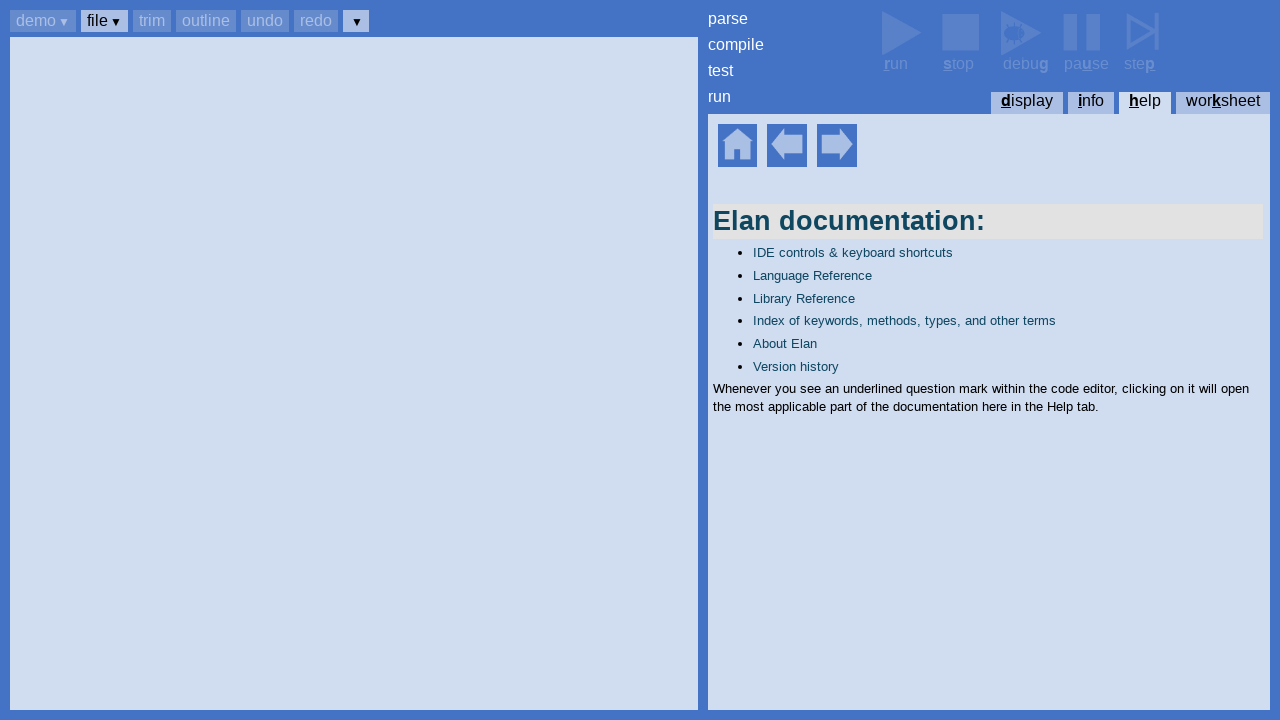

Pressed Tab to focus clear button in program view
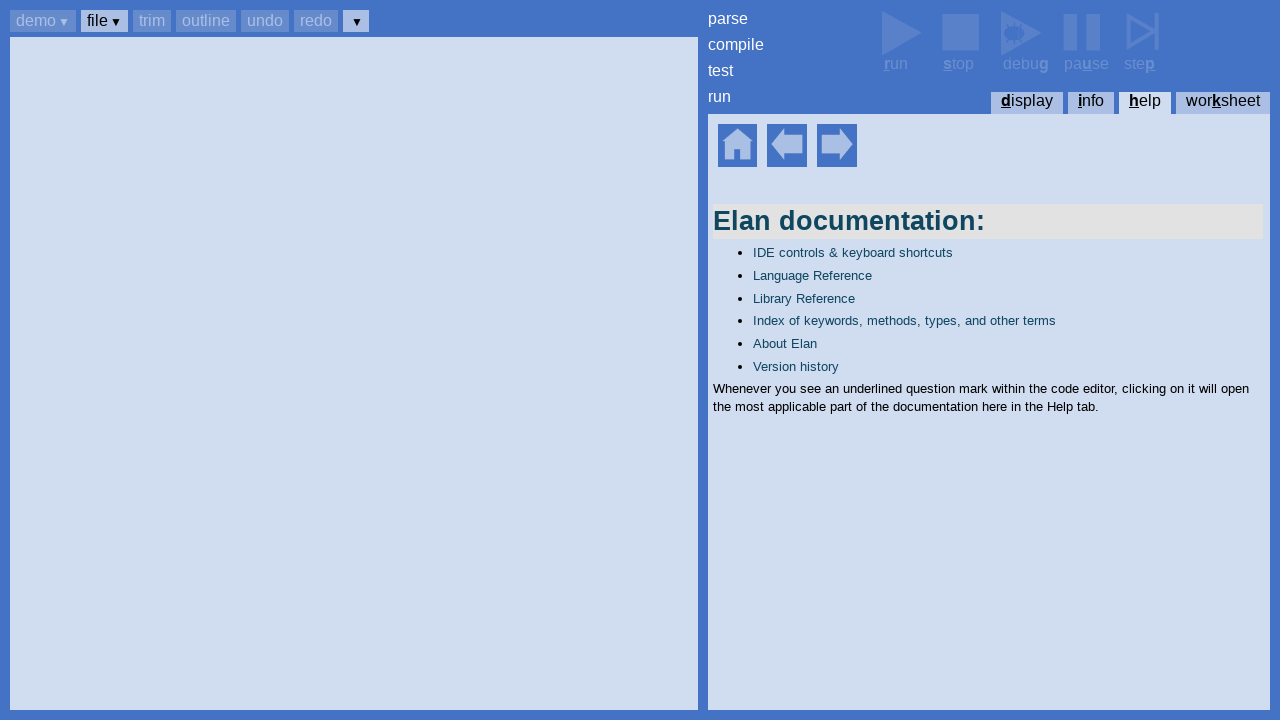

Pressed Ctrl+K to switch to worksheets view
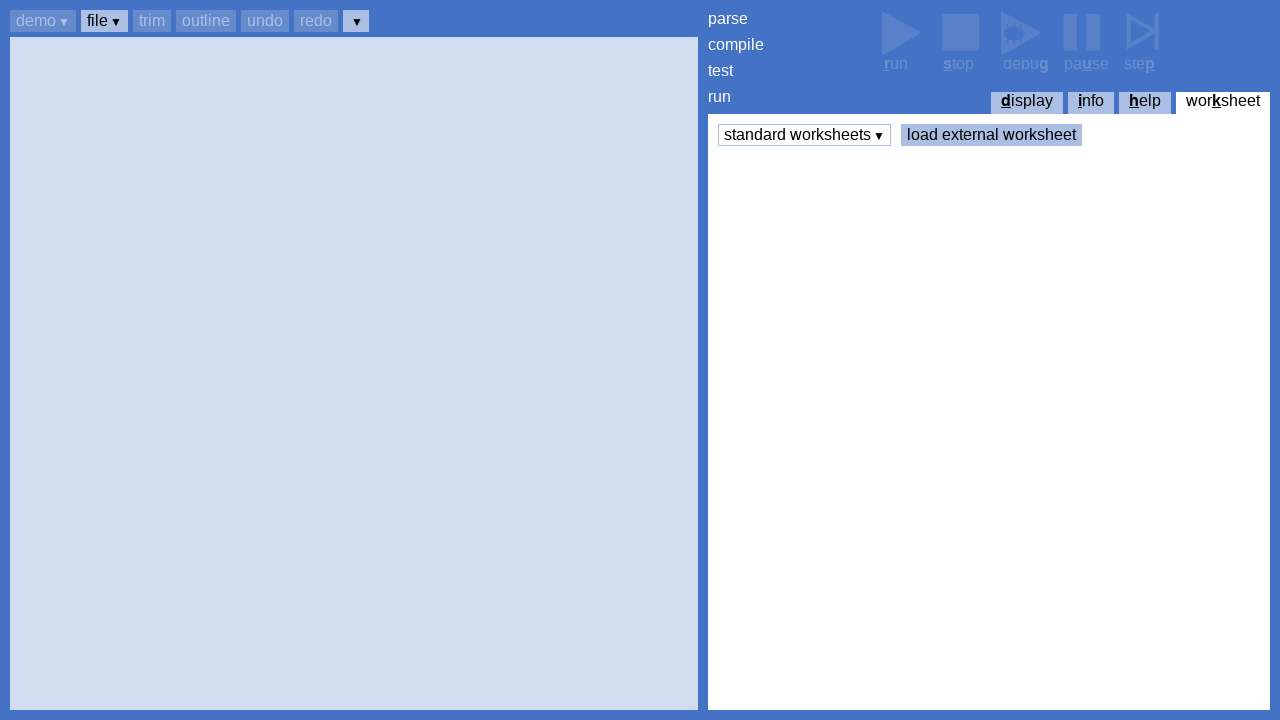

Pressed Tab to focus load external worksheet button
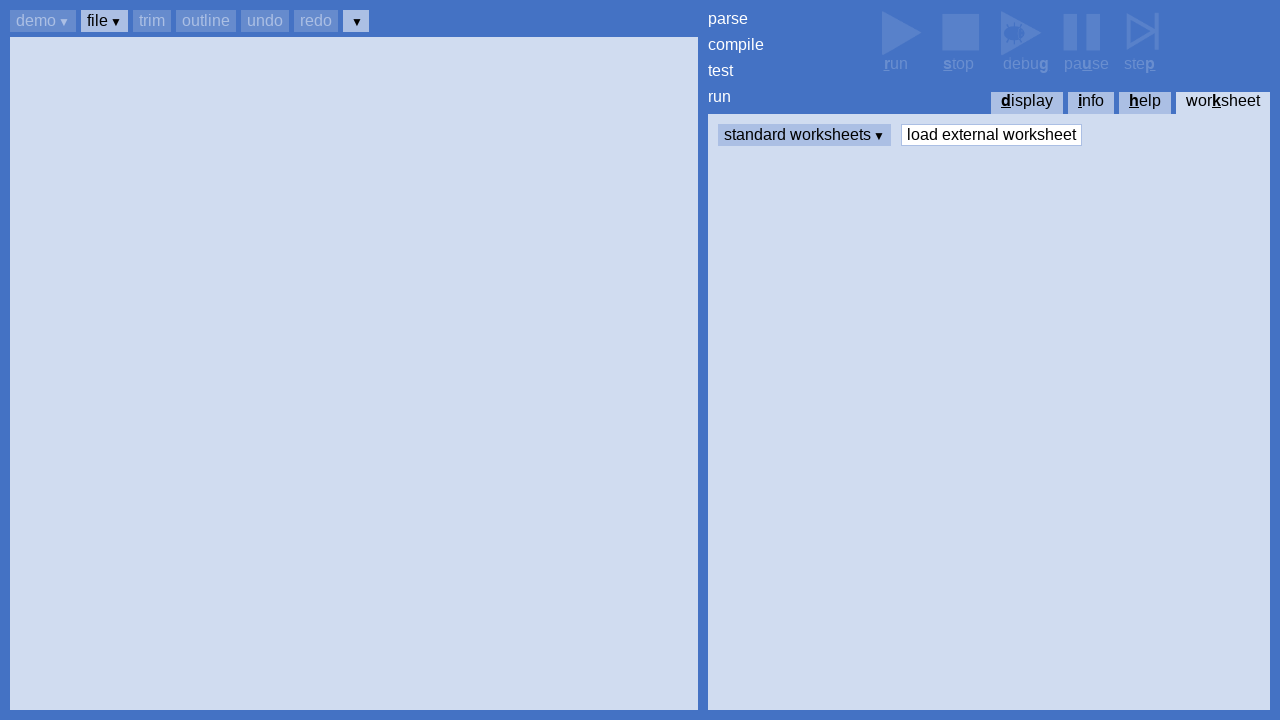

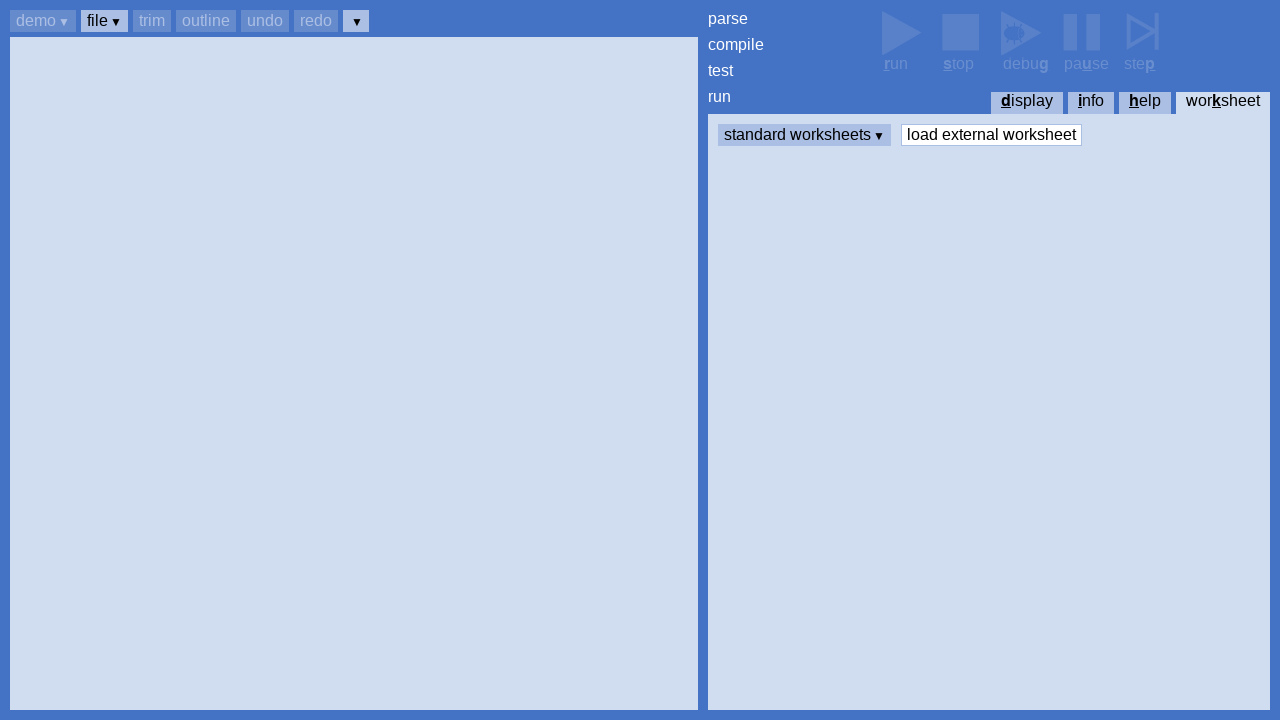